Tests registration form validation when confirmation password doesn't match the original password

Starting URL: https://alada.vn/tai-khoan/dang-ky.html

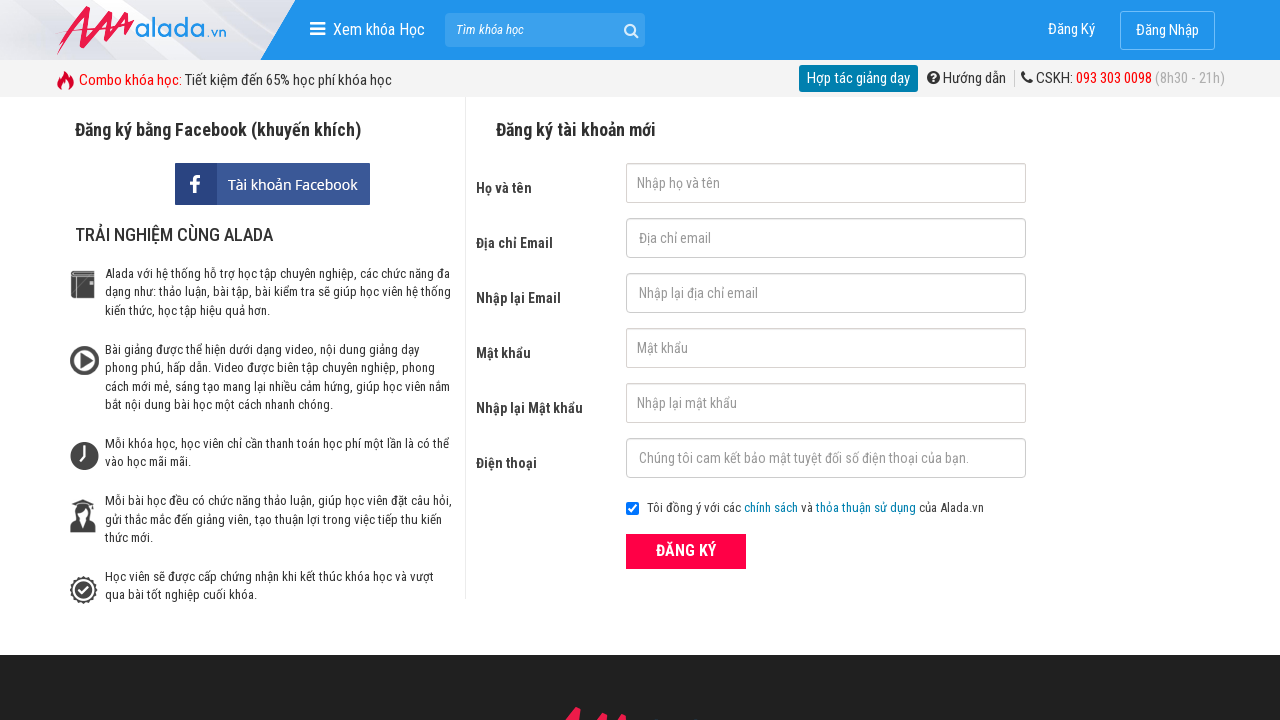

Filled first name field with 'Nguyễn Văn A' on input#txtFirstname
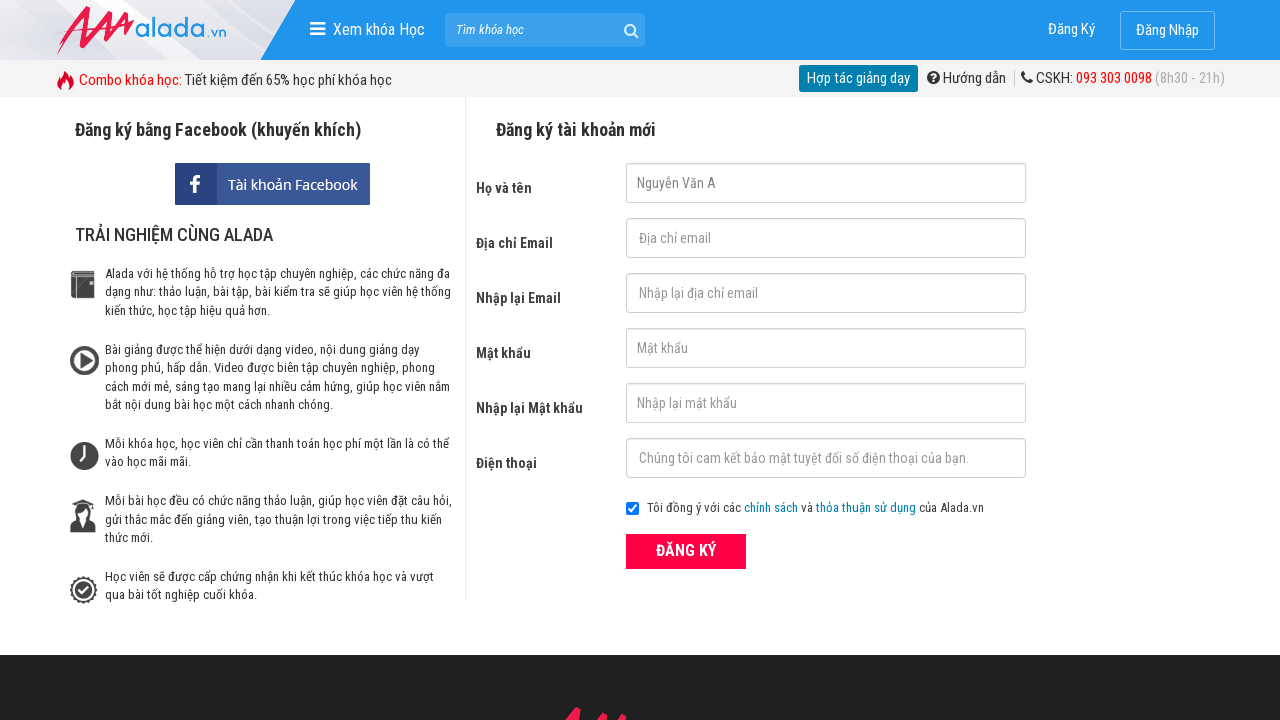

Filled email field with 'nguyenvana@gmail.com' on input#txtEmail
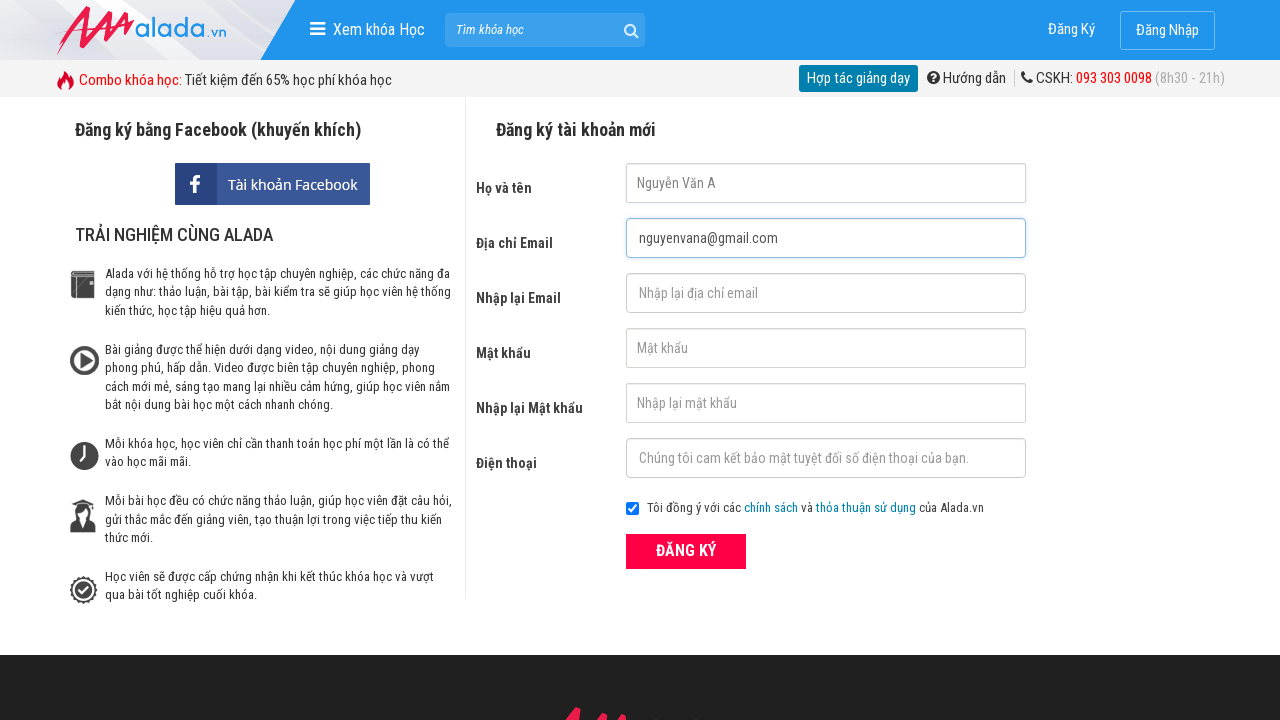

Filled confirm email field with 'nguyenvana@gmail.com' on input#txtCEmail
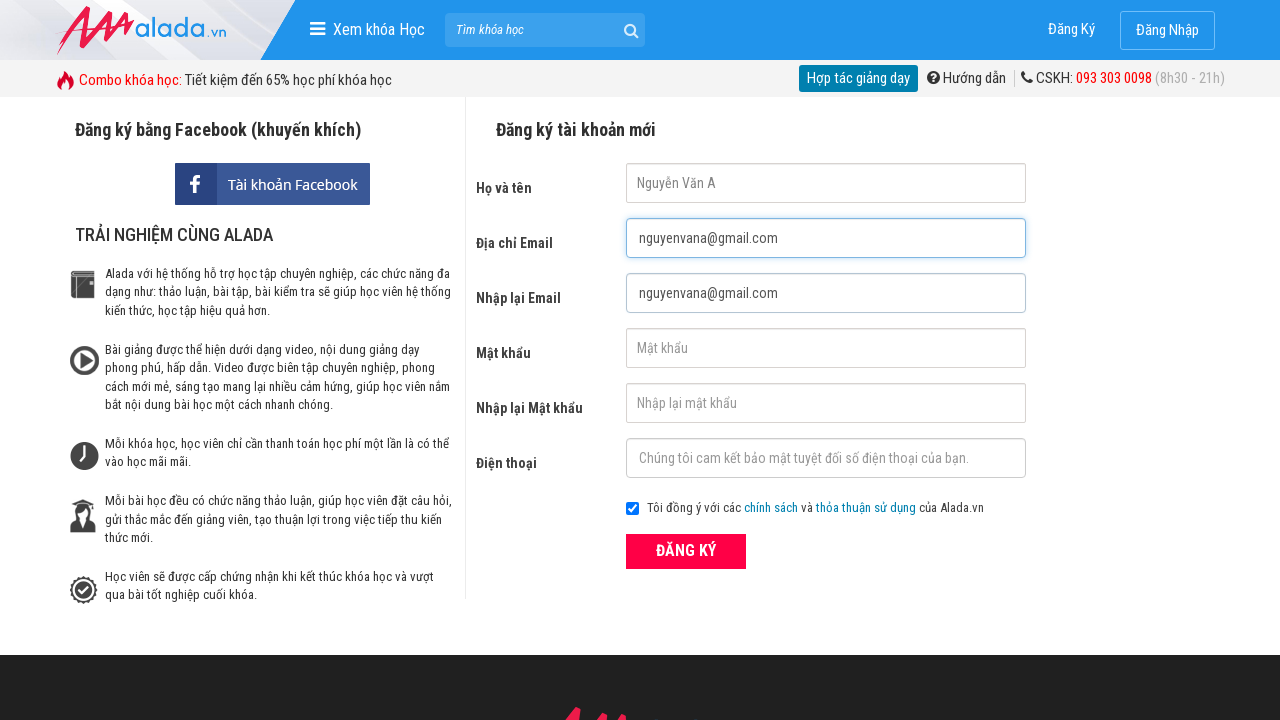

Filled password field with 'abc123' on input#txtPassword
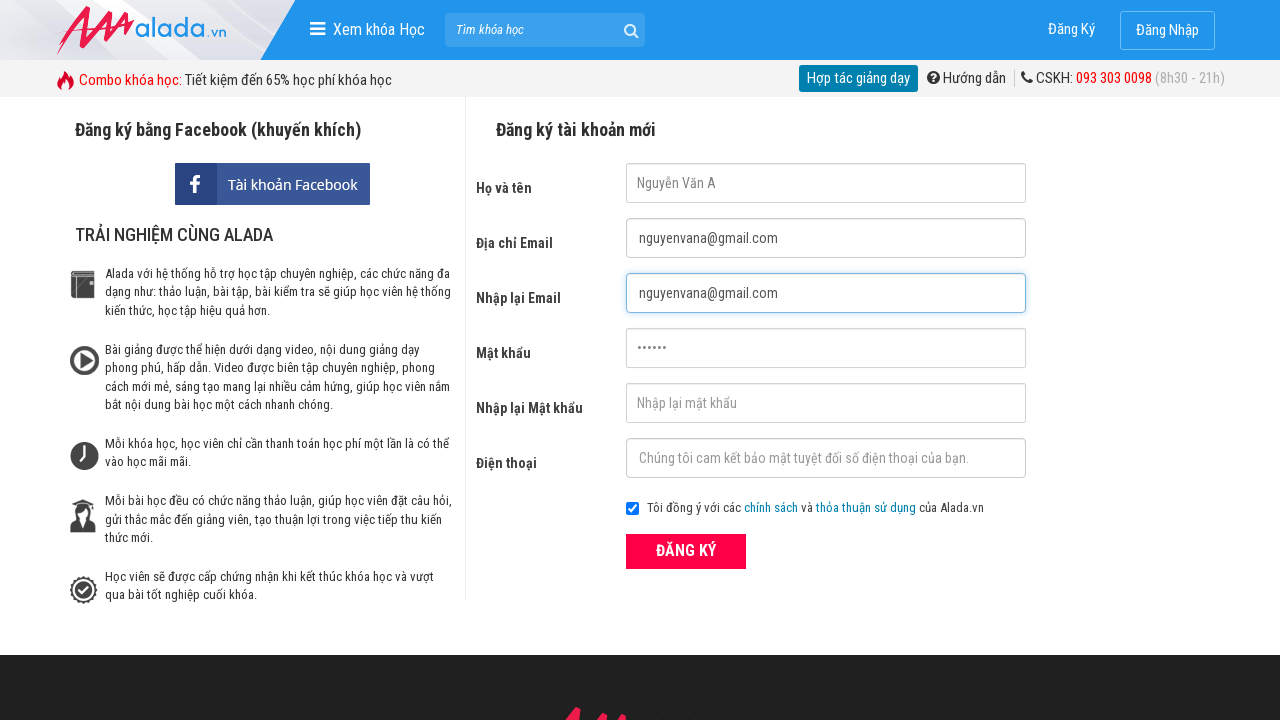

Filled confirm password field with 'abc126' (mismatched password) on input#txtCPassword
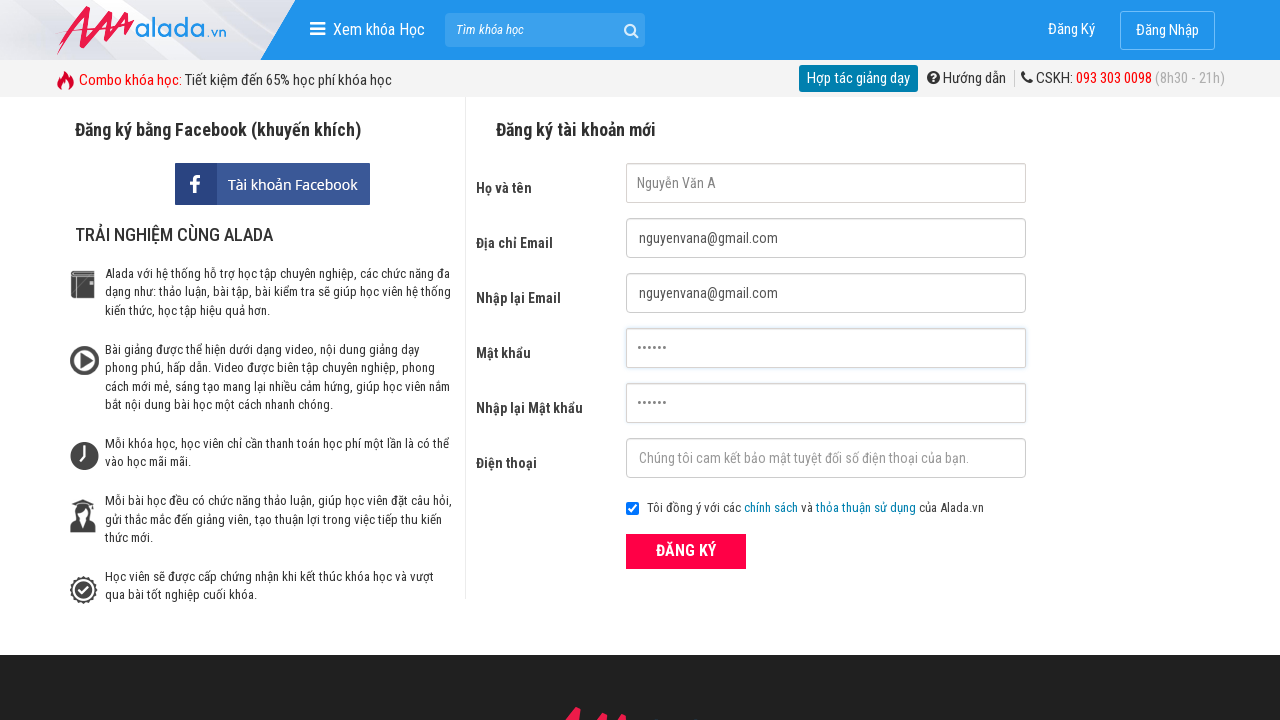

Filled phone field with '0998639863' on input#txtPhone
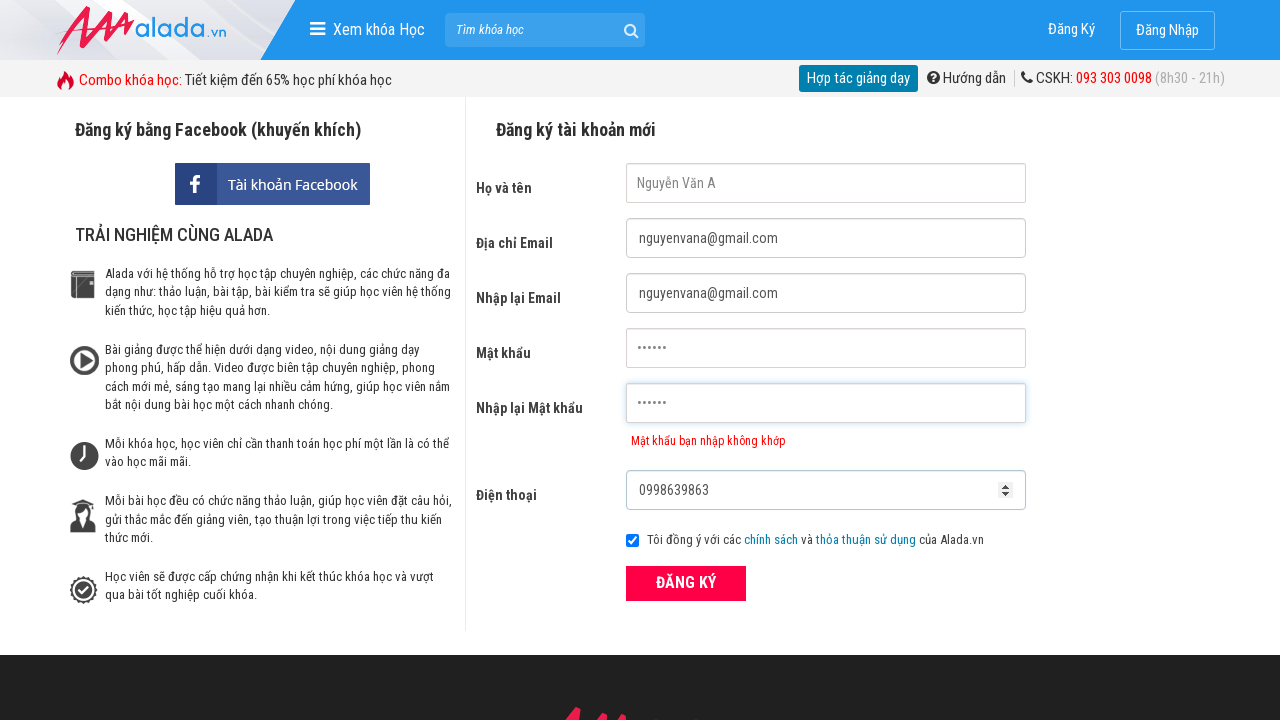

Clicked submit button to attempt registration at (686, 583) on div.field_btn button[type='submit']
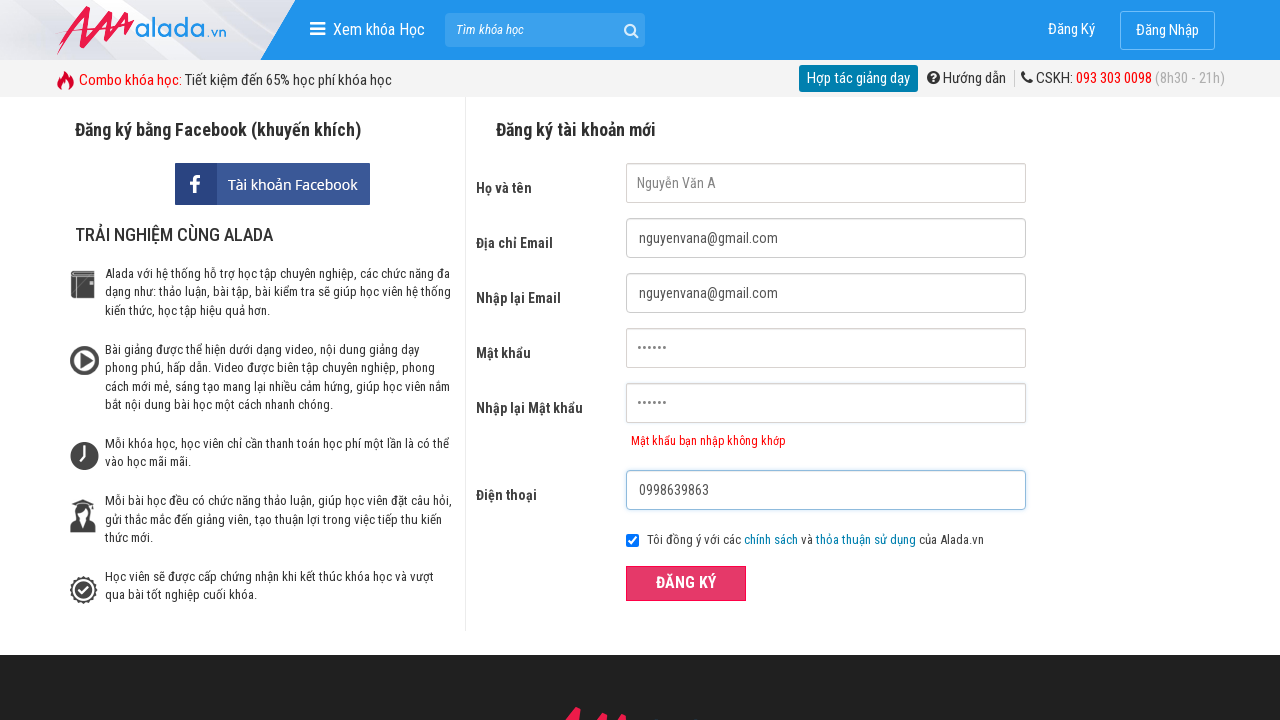

Password mismatch error message appeared
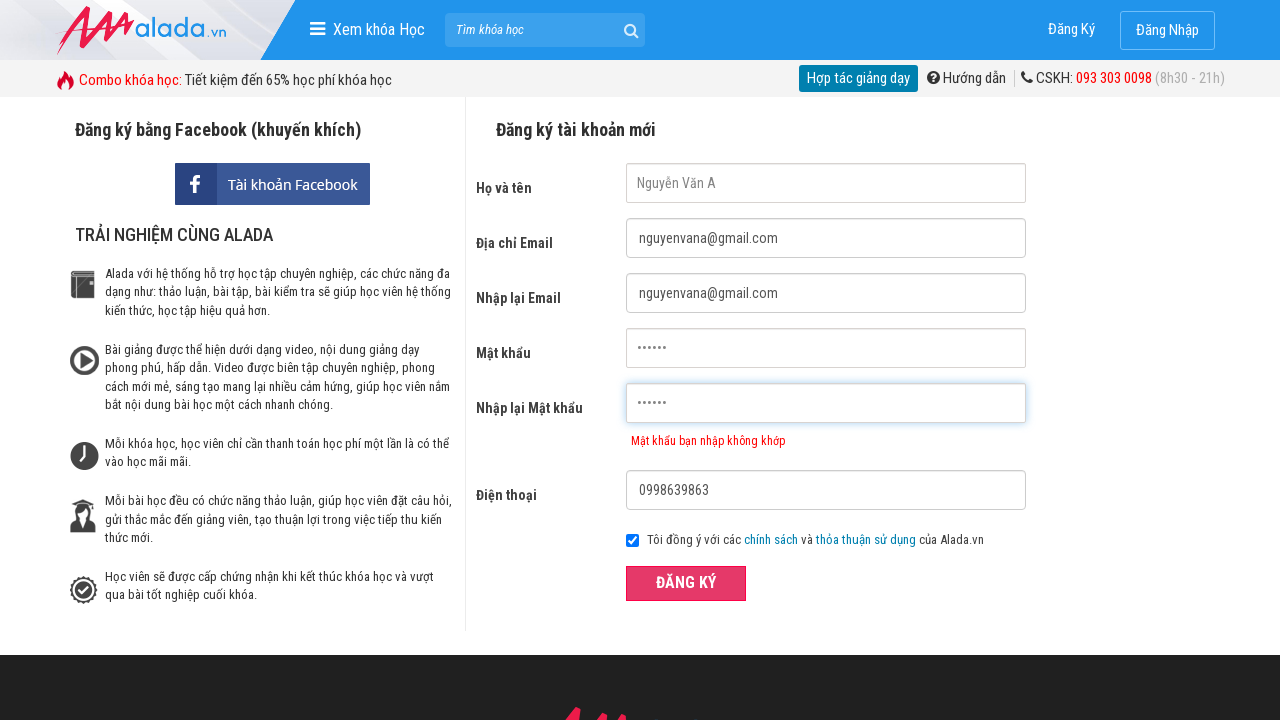

Verified error message 'Mật khẩu bạn nhập không khớp' is displayed
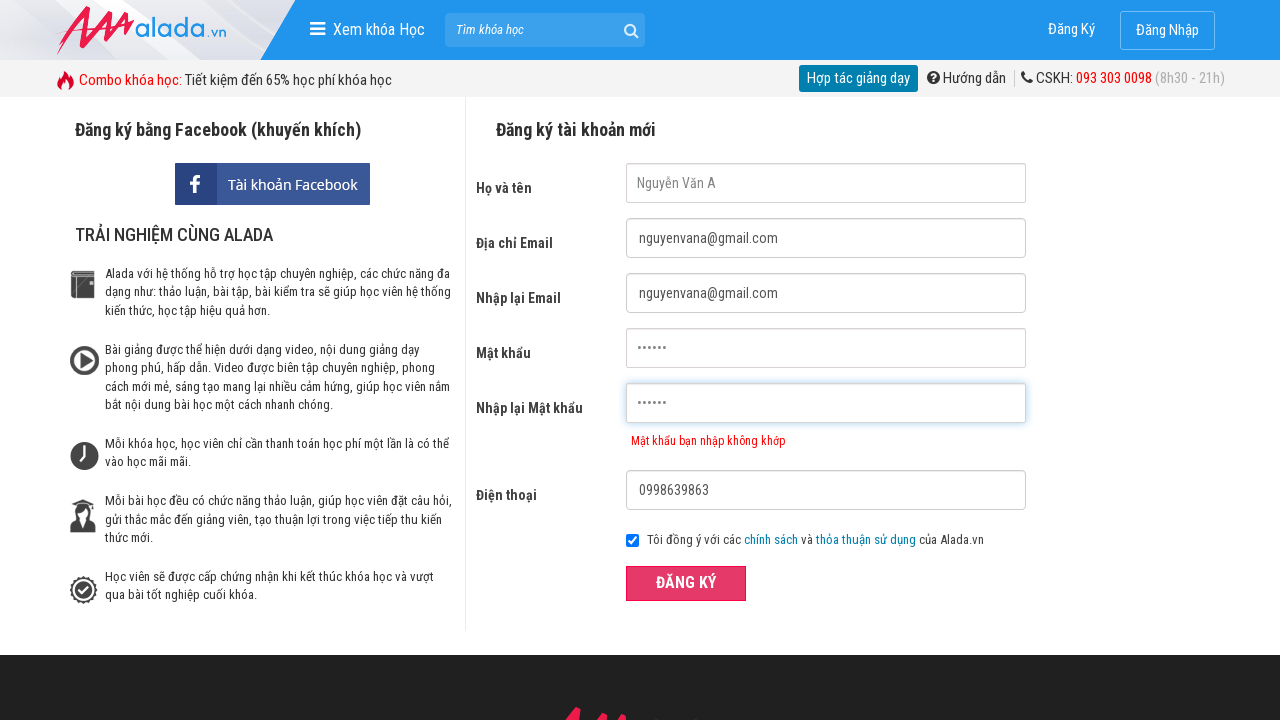

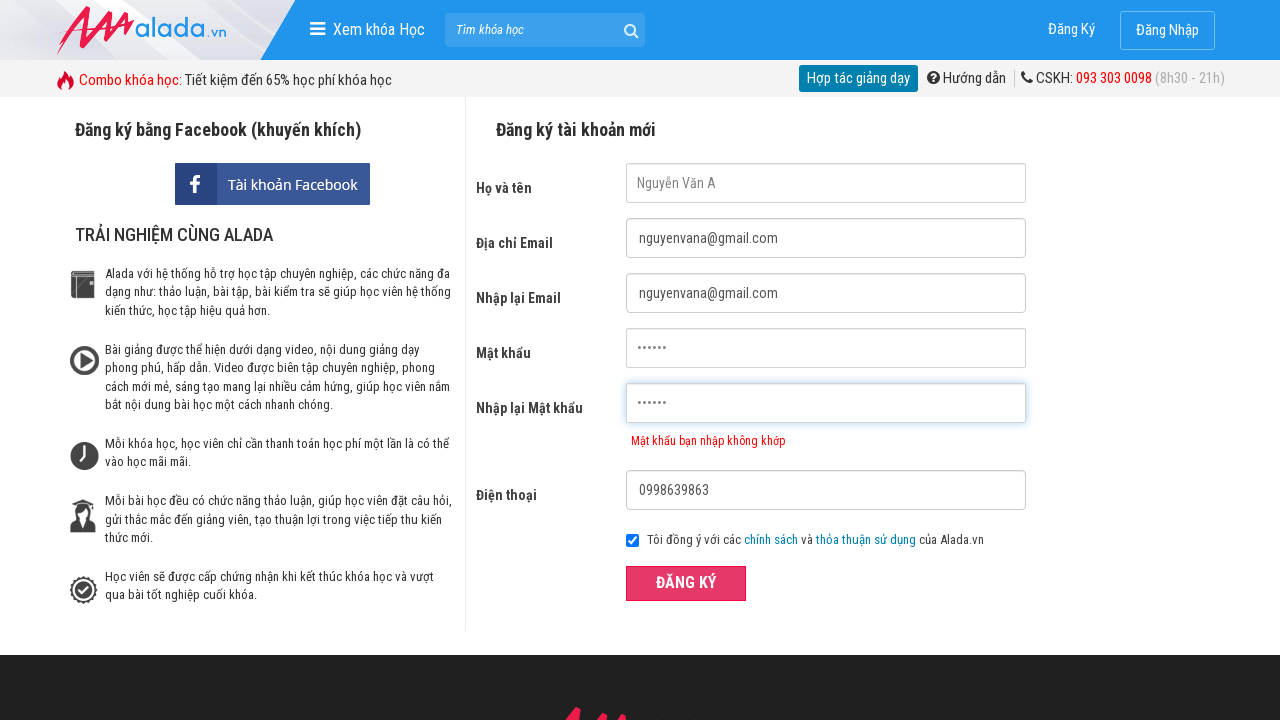